Tests a text box form by filling in the full name and email fields

Starting URL: https://demoqa.com/text-box

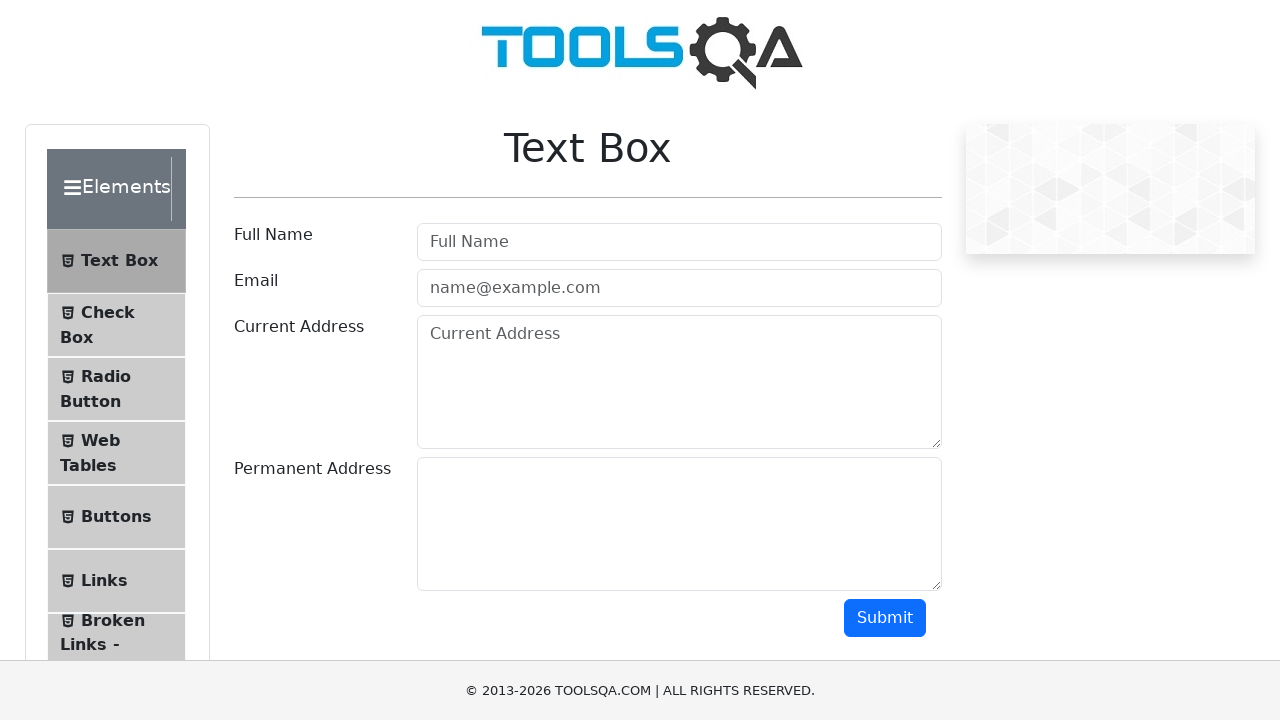

Filled full name field with 'John Smith' on #userName
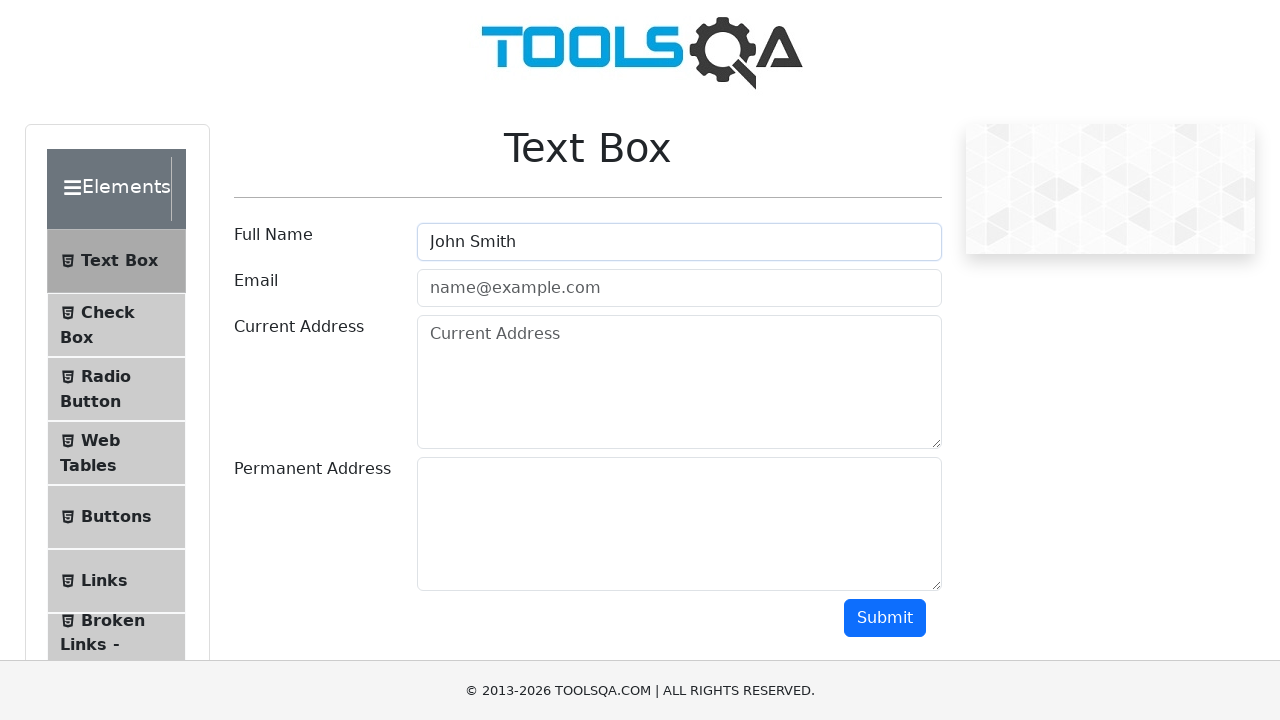

Filled email field with 'john.smith@example.com' on #userEmail
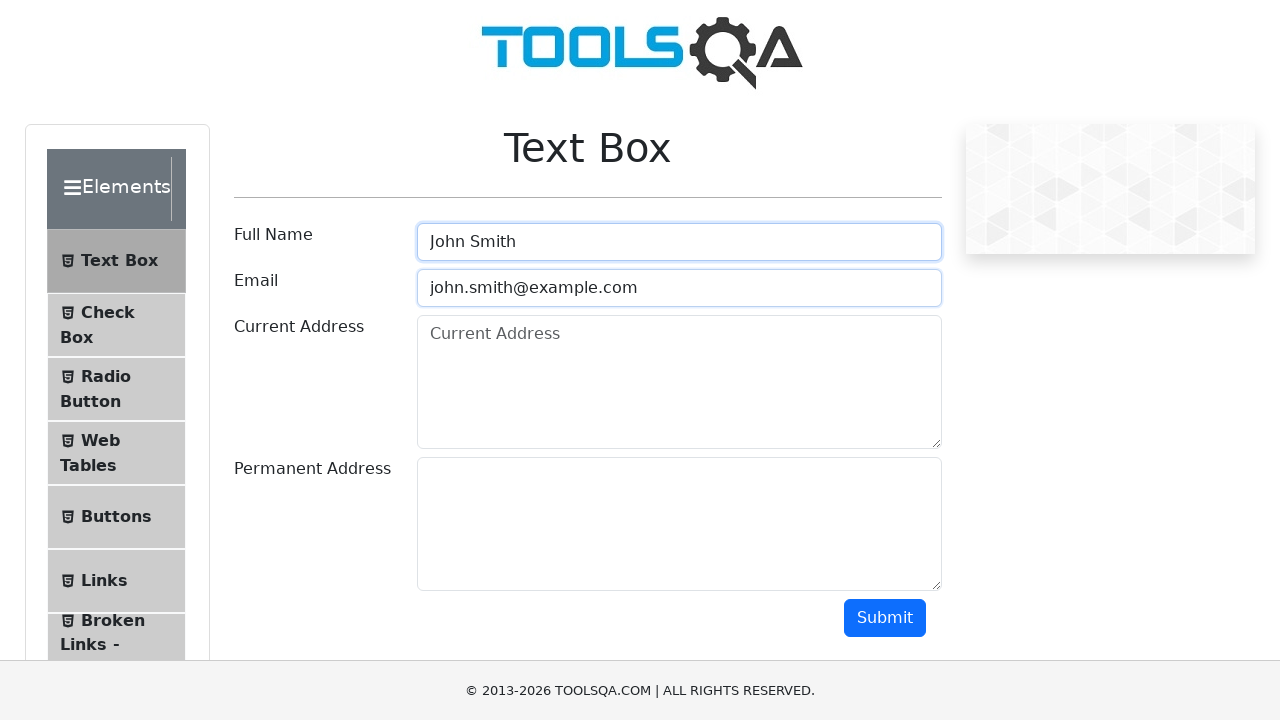

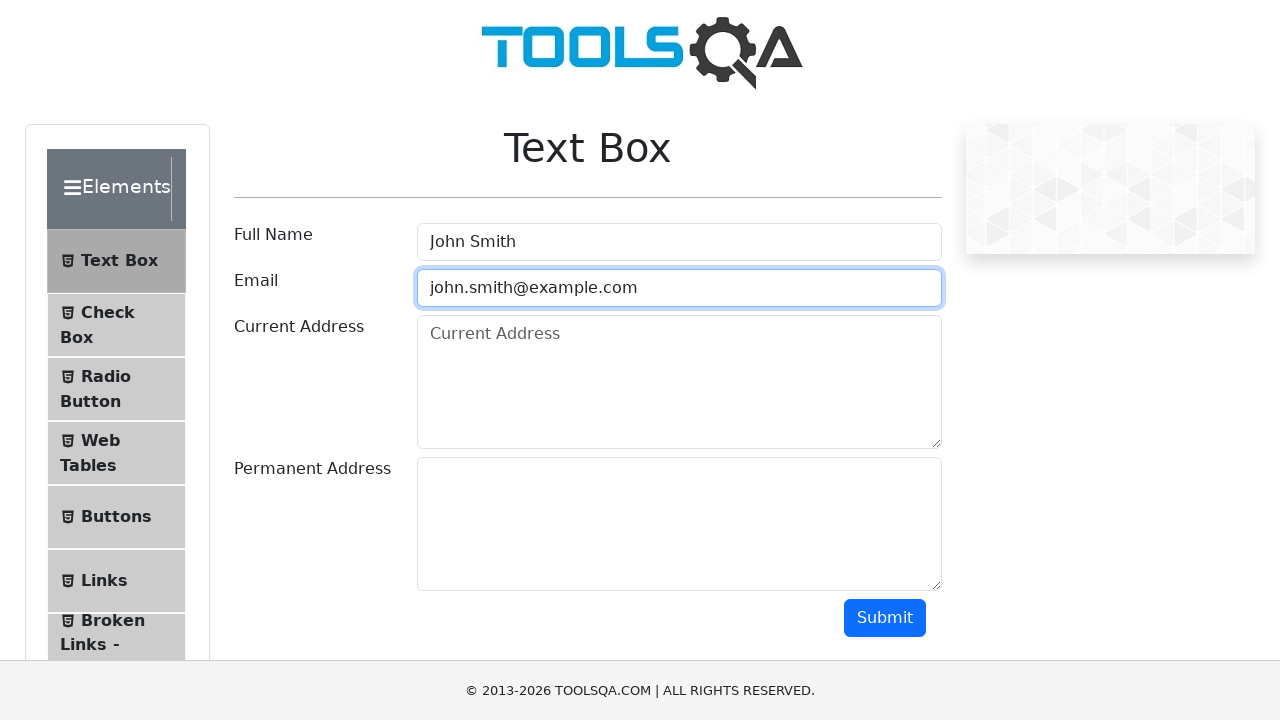